Navigates to RedBus website and waits for the page to load completely

Starting URL: https://www.redbus.in/

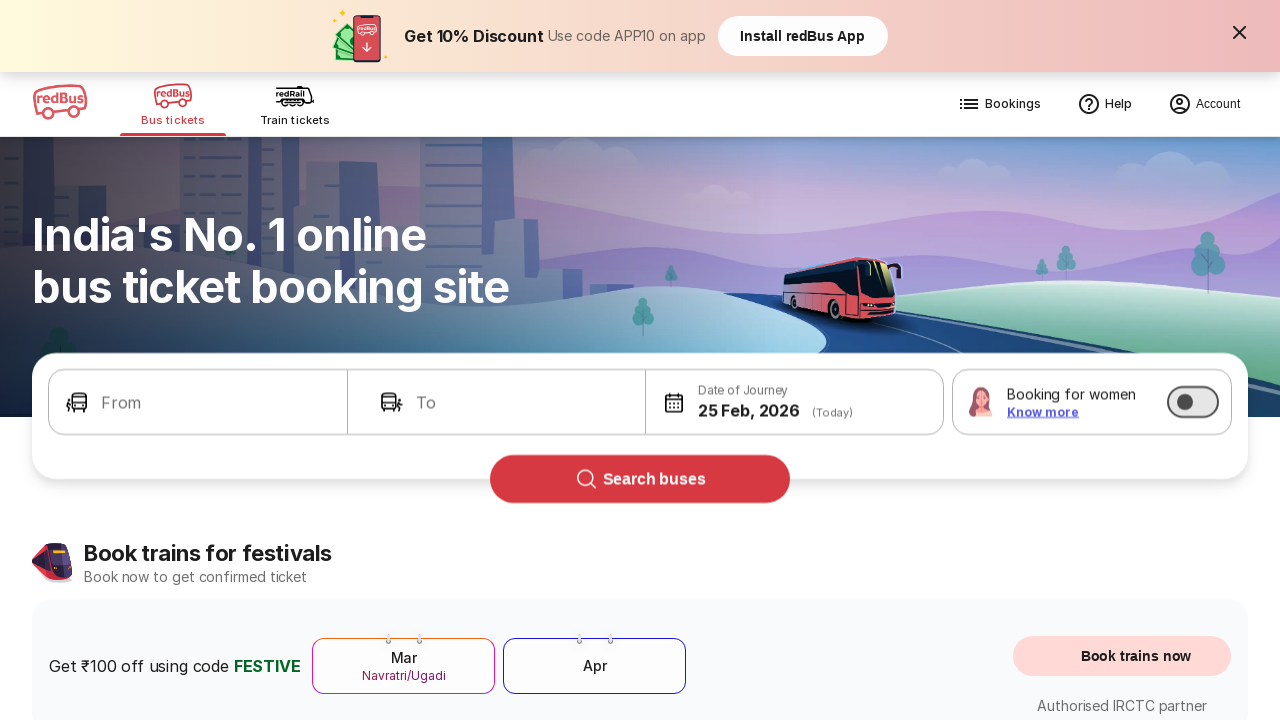

Waited for RedBus website to load completely (networkidle state reached)
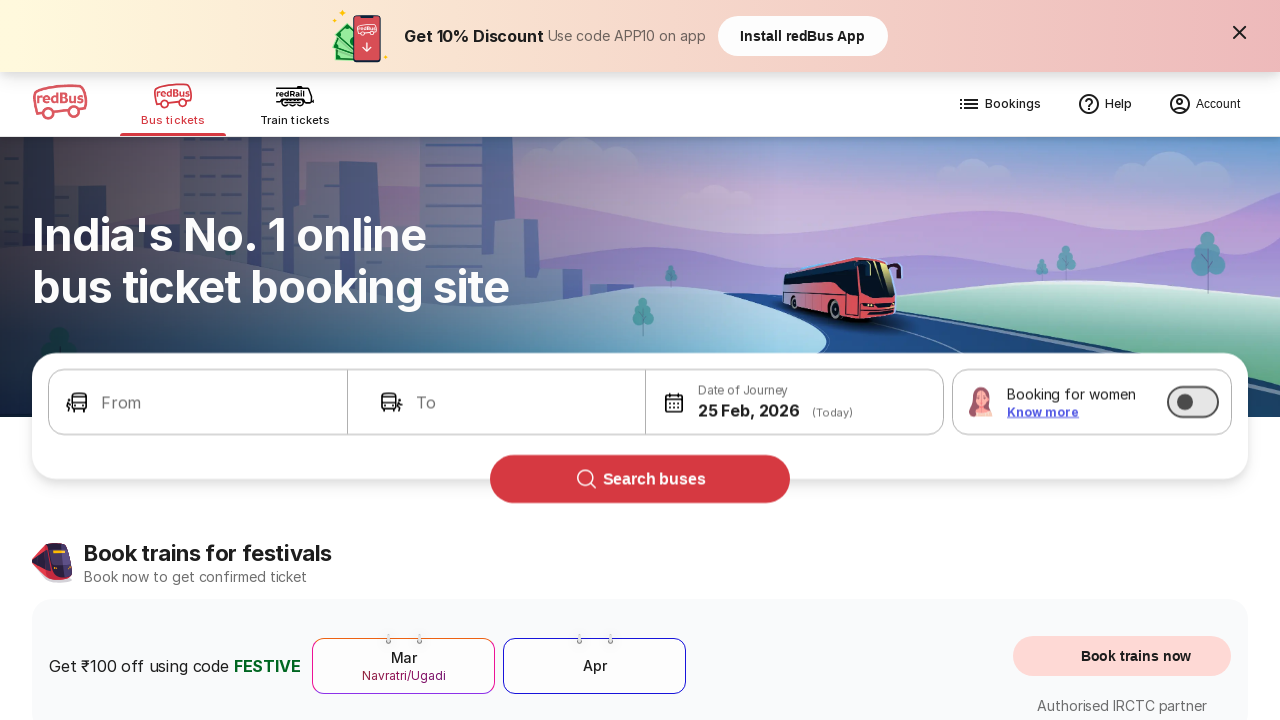

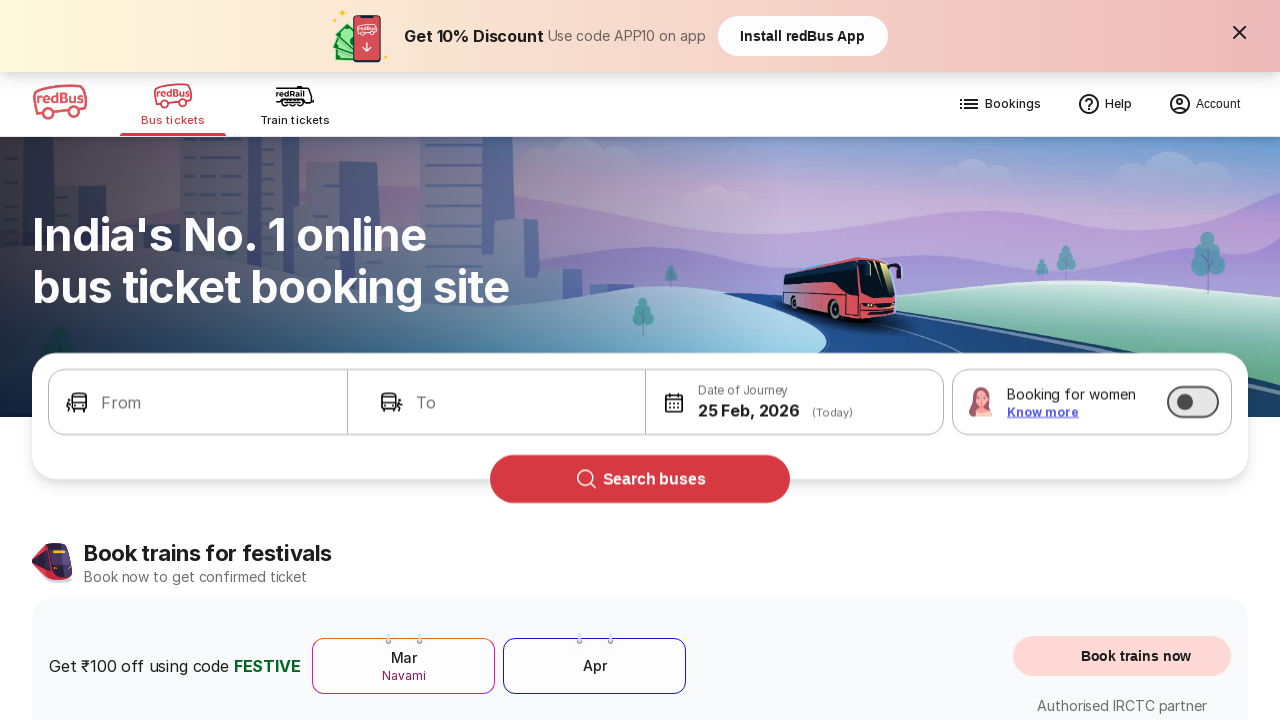